Opens the petshop.ru homepage and checks that no severe errors appear in the browser console logs

Starting URL: https://www.petshop.ru/

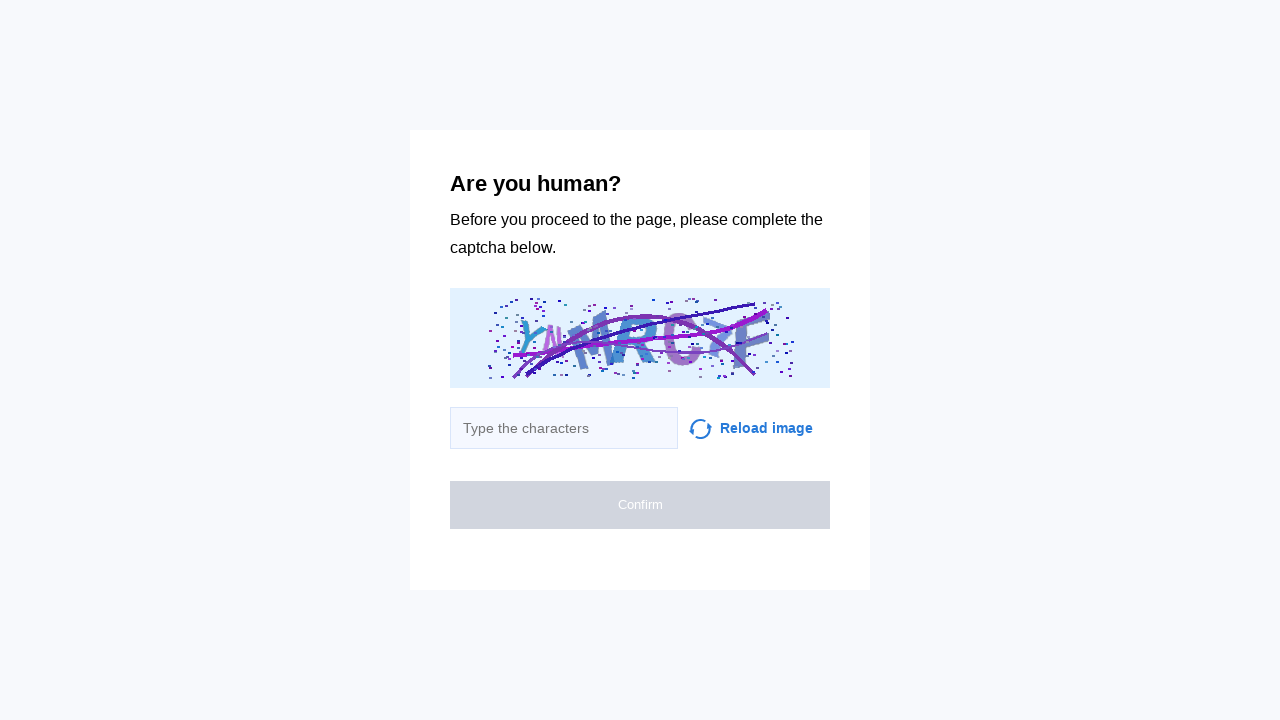

Waited for page to reach domcontentloaded state
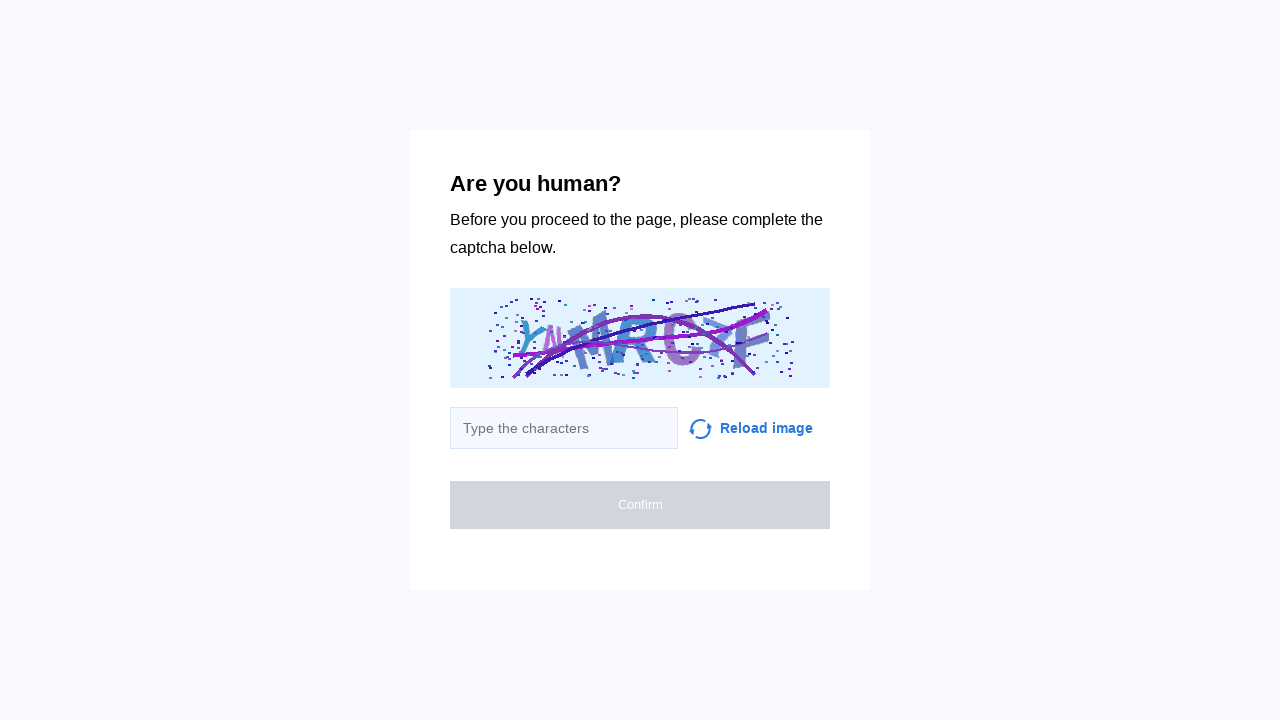

Set up console message handler to capture errors
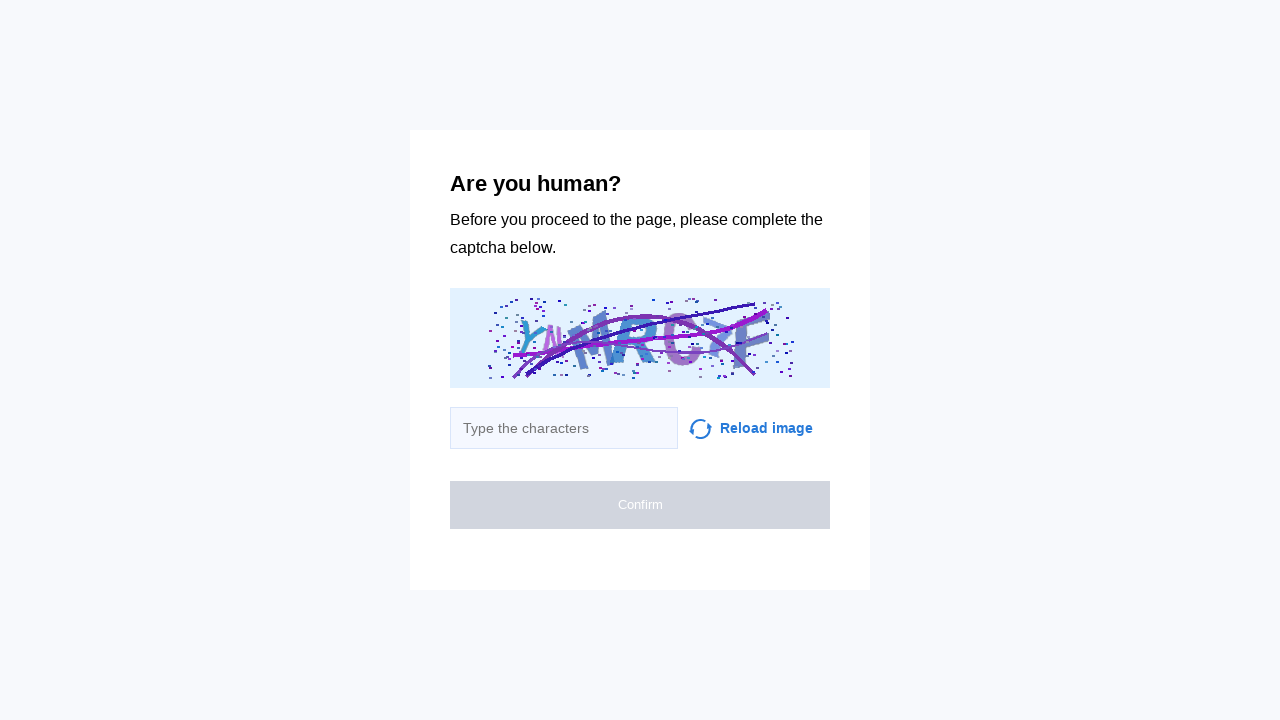

Reloaded the page to capture console messages
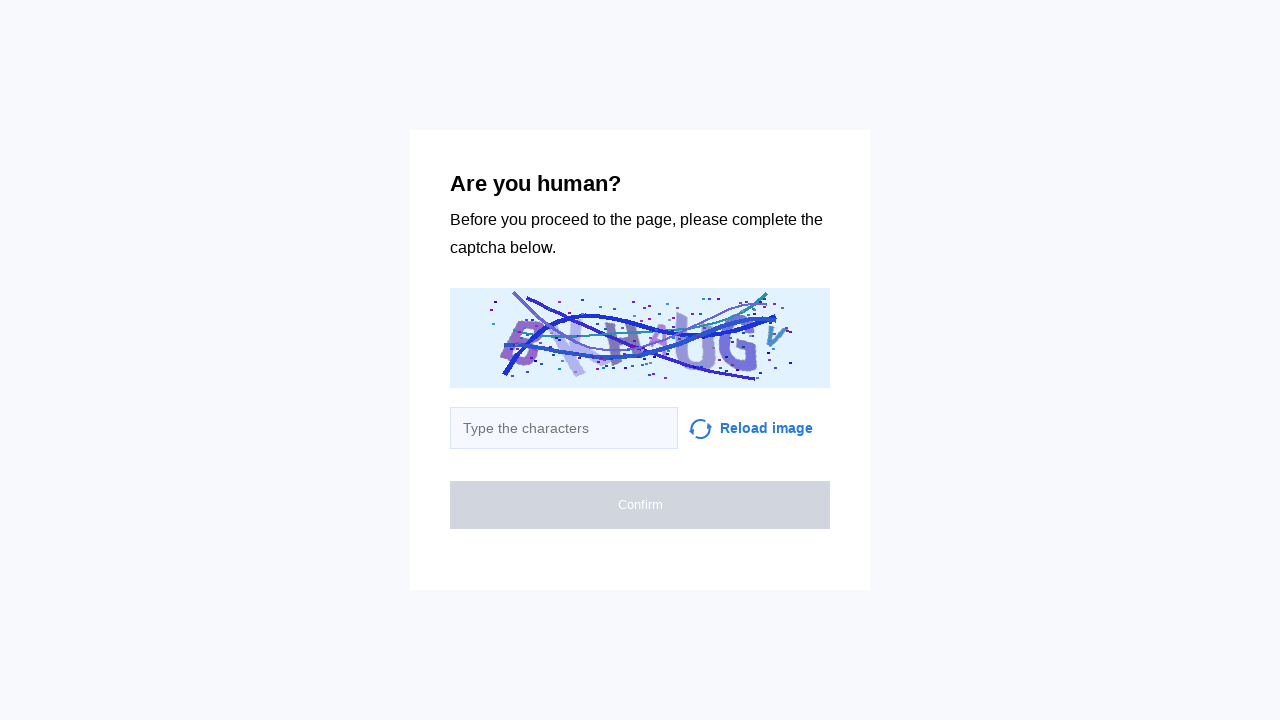

Waited for reloaded page to reach domcontentloaded state
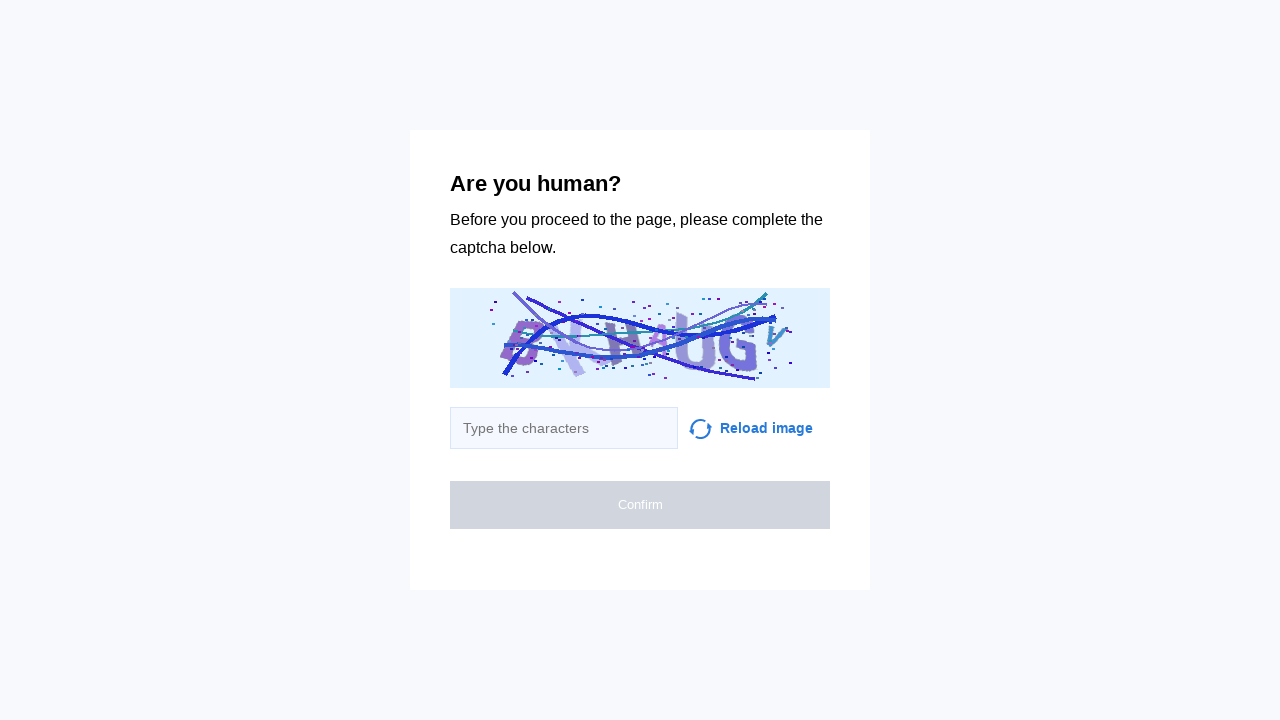

Verified that no SEVERE errors were found in console (checked 0 total console errors)
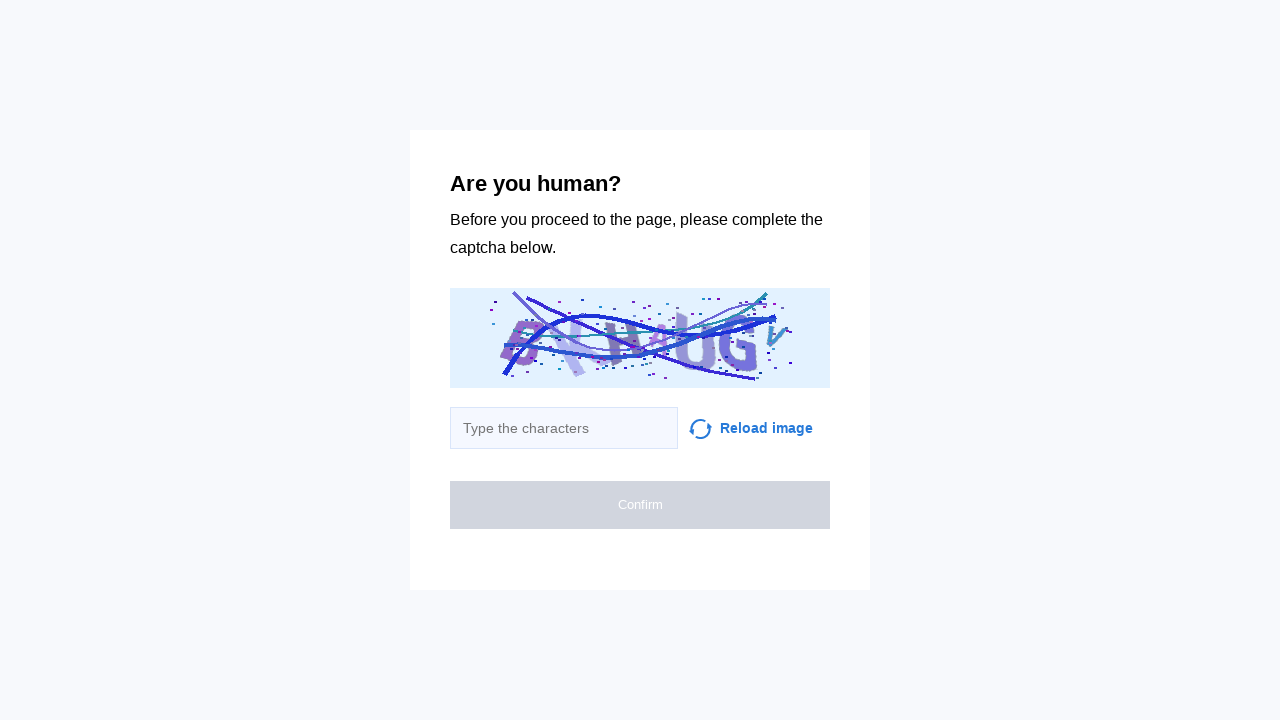

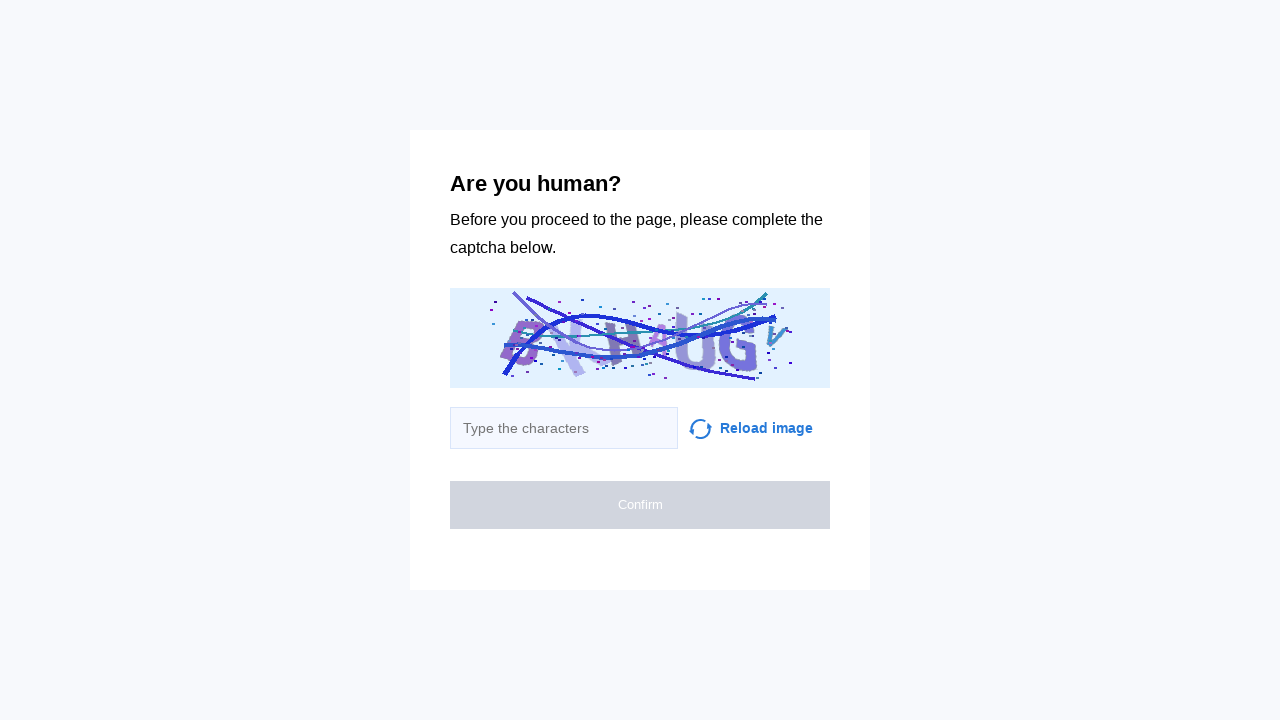